Tests login form behavior with a locked out user account and verifies the locked user error message is displayed

Starting URL: https://www.saucedemo.com/

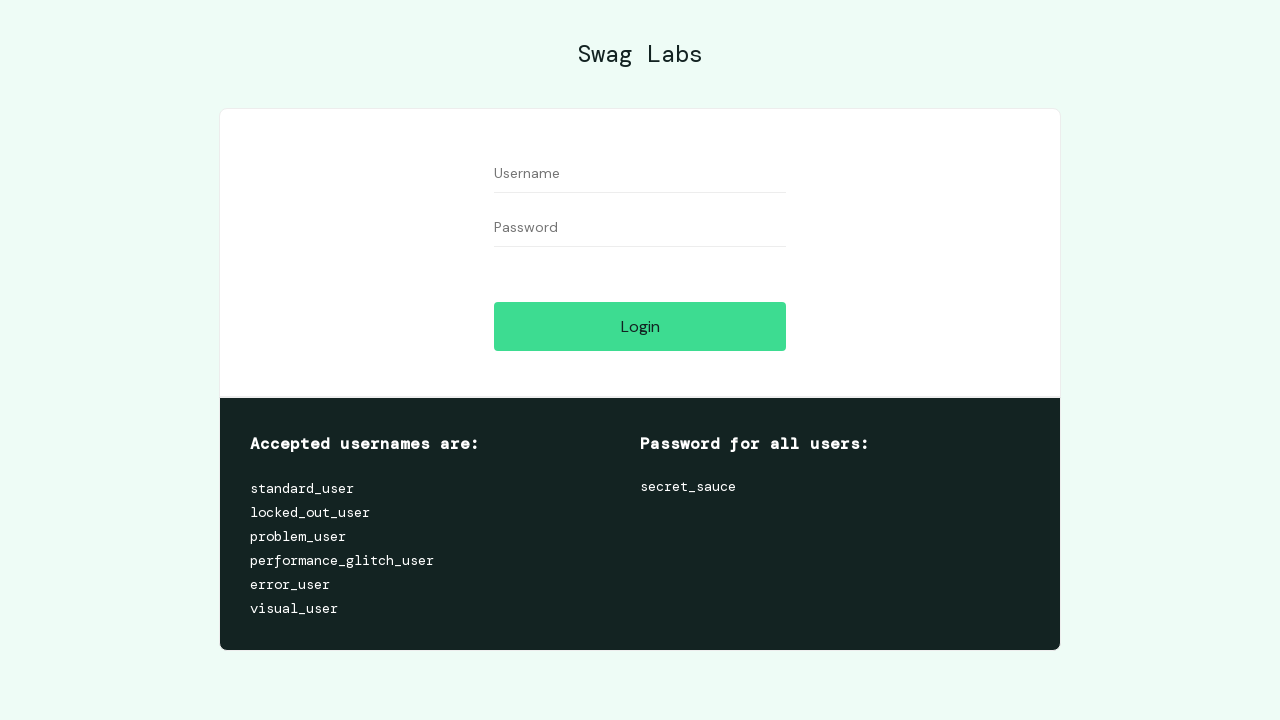

Login form loaded and user-name field is visible
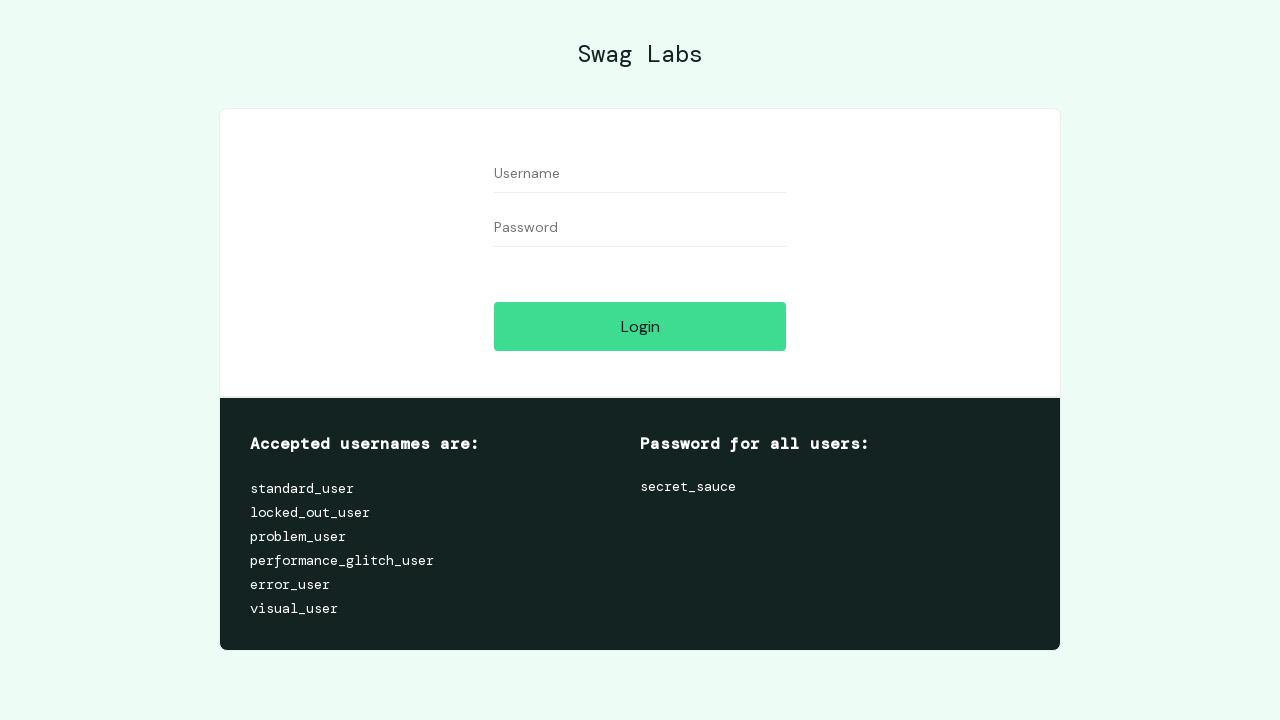

Filled username field with 'locked_out_user' on #user-name
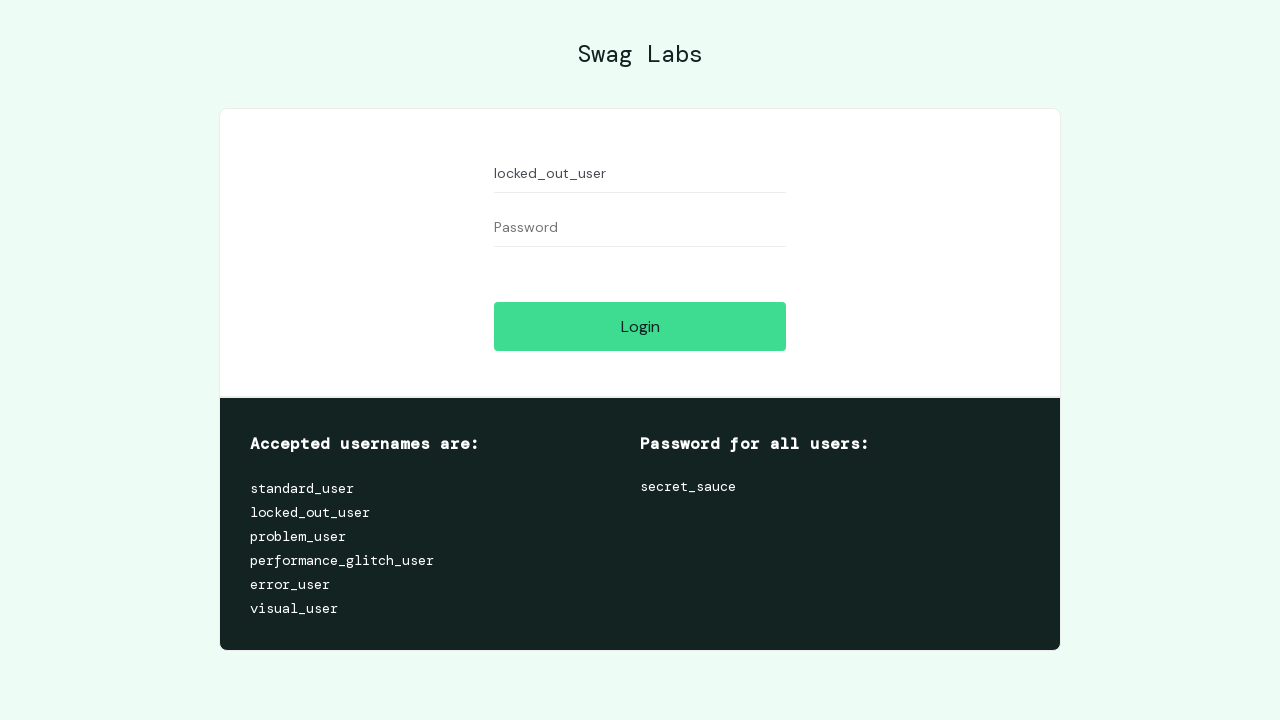

Filled password field with 'secret_sauce' on #password
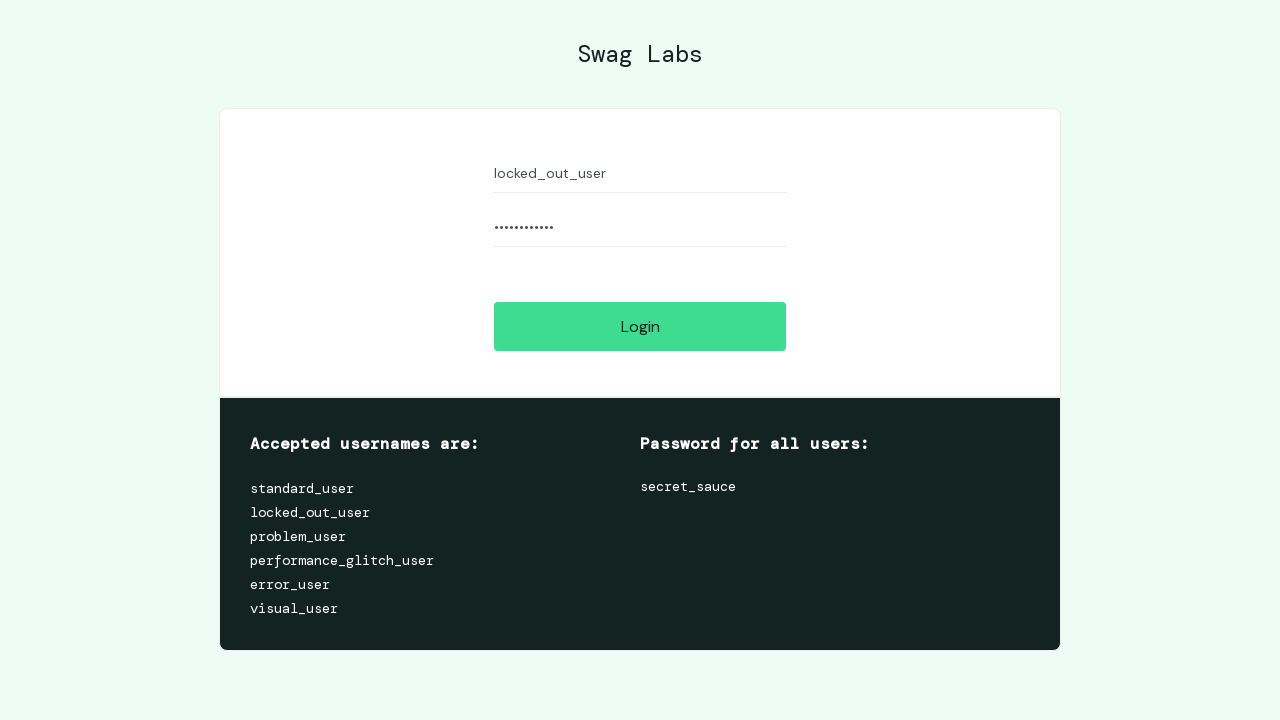

Clicked login button at (640, 326) on #login-button
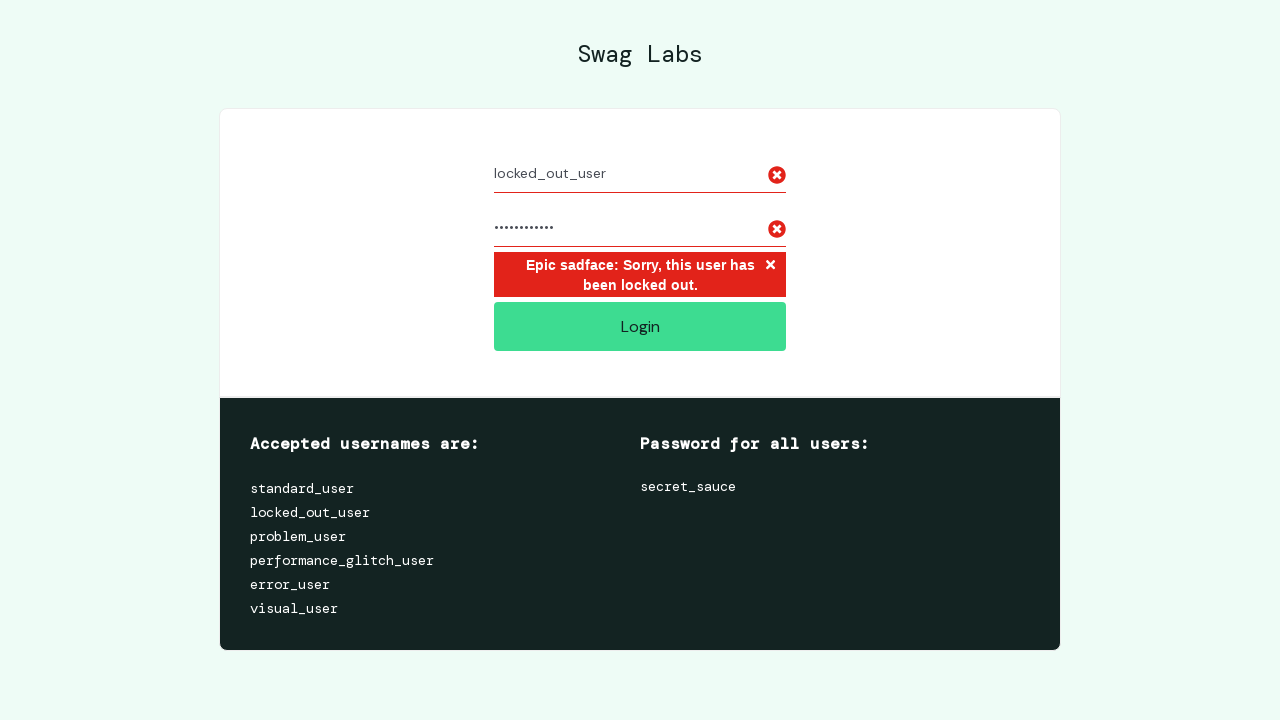

Error message for locked out user account is displayed
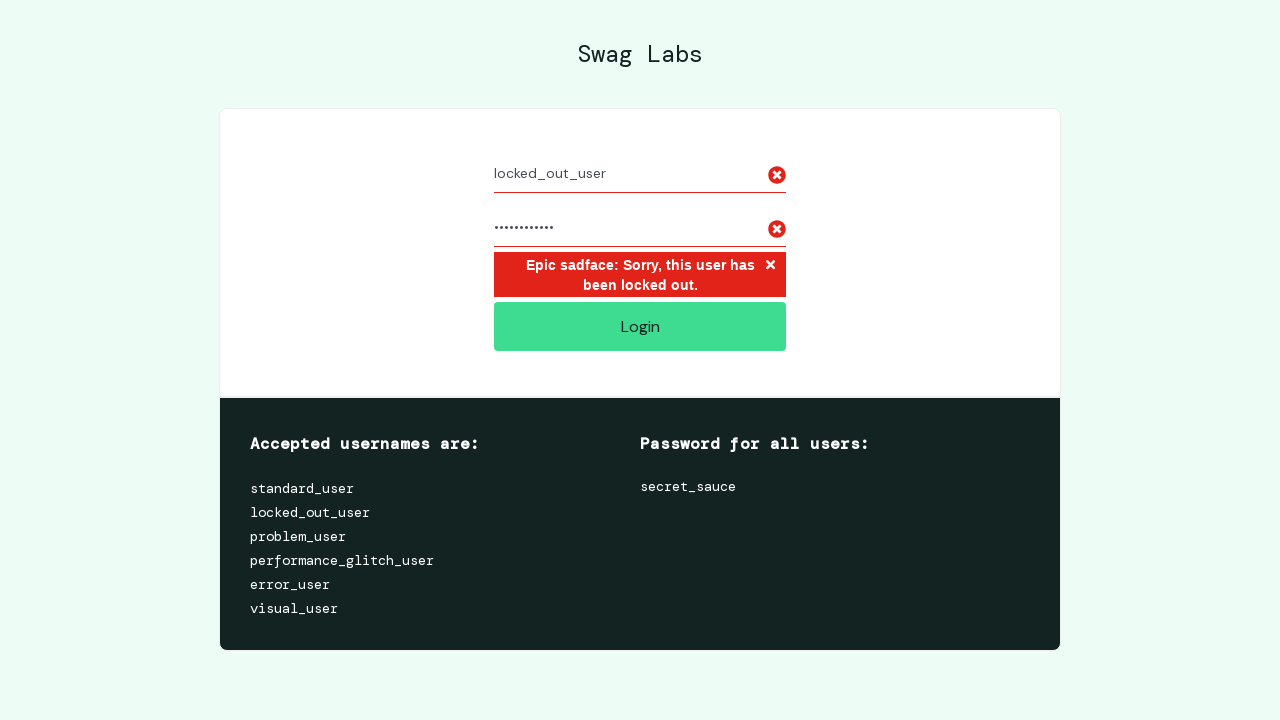

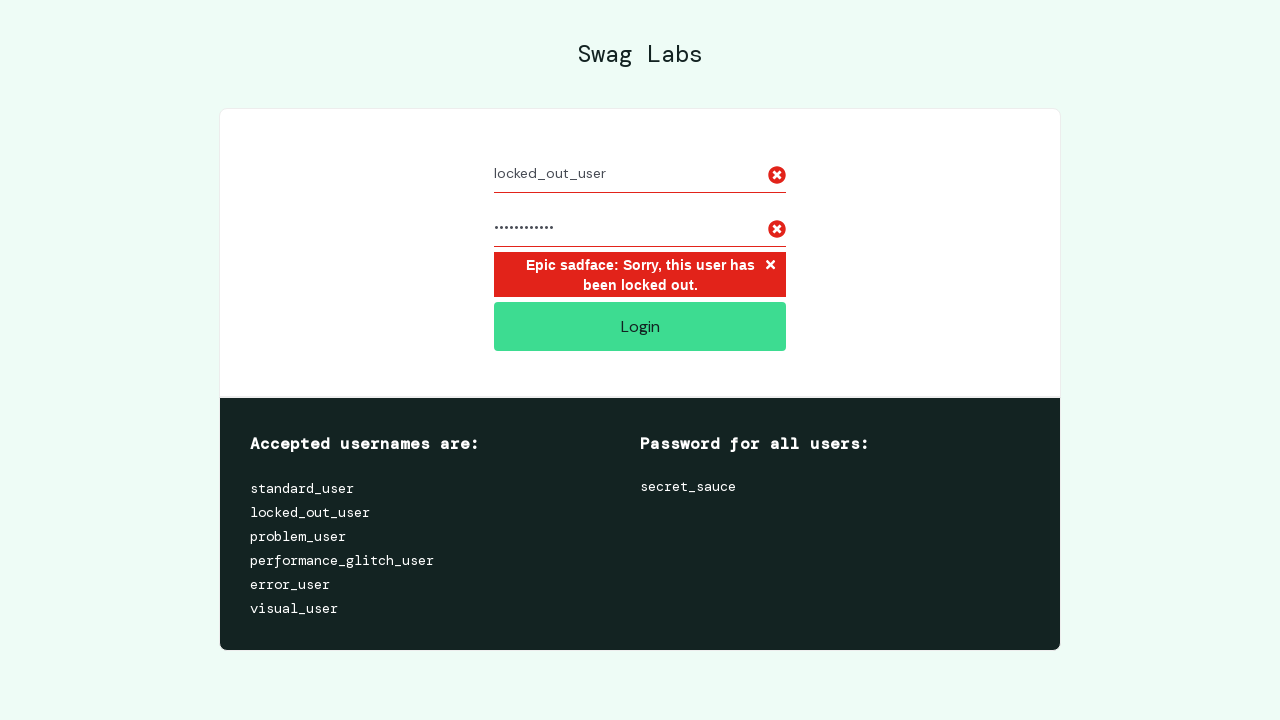